Tests that clicking Clear completed removes completed items from the list

Starting URL: https://demo.playwright.dev/todomvc

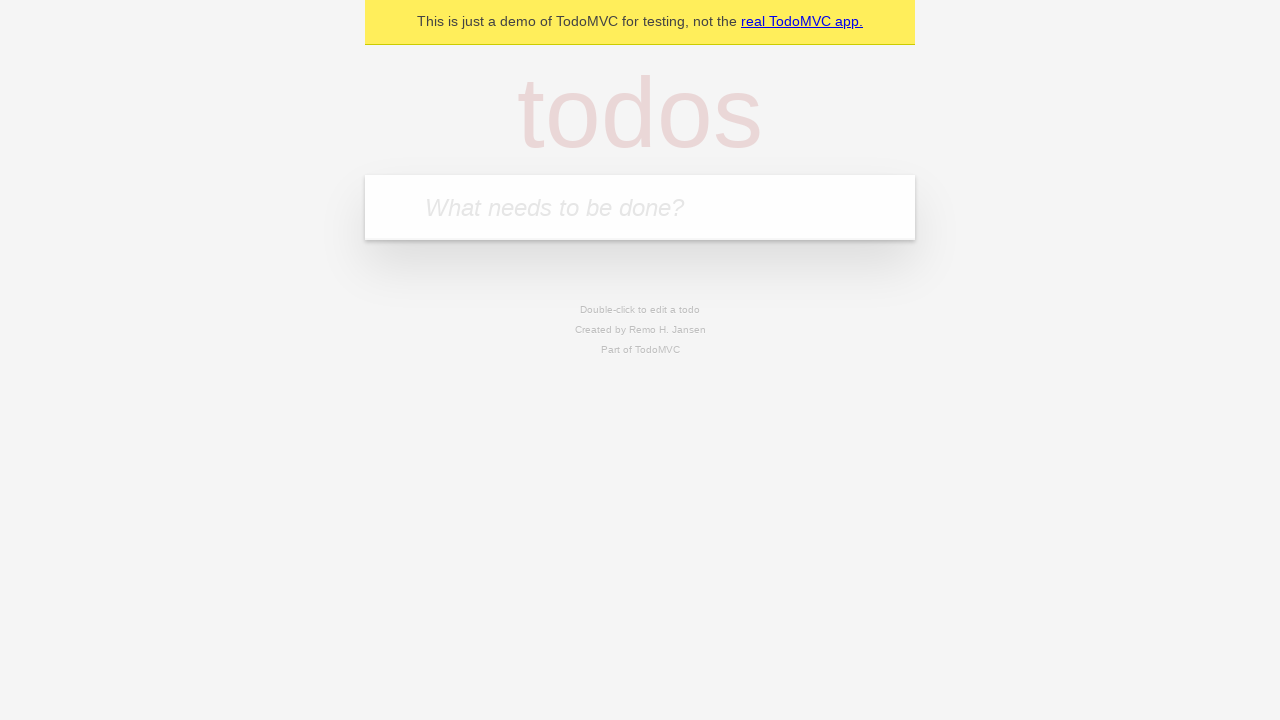

Filled todo input with 'buy some cheese' on internal:attr=[placeholder="What needs to be done?"i]
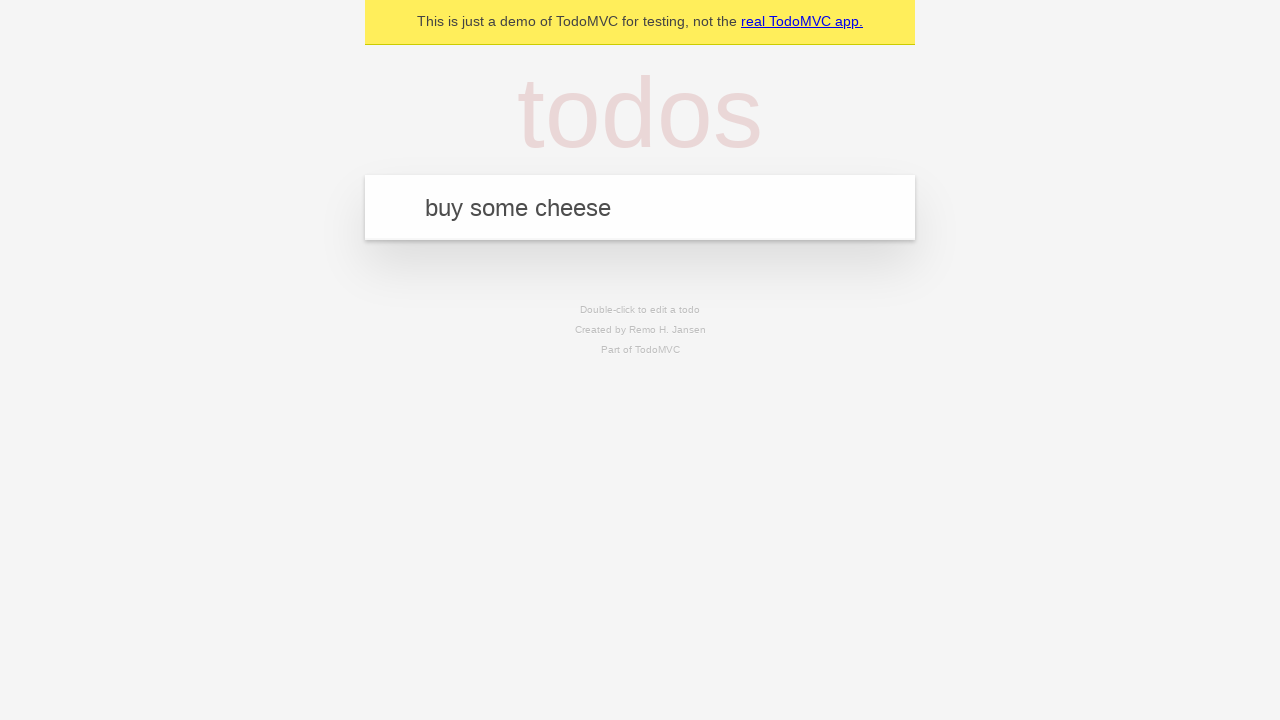

Pressed Enter to add todo 'buy some cheese' on internal:attr=[placeholder="What needs to be done?"i]
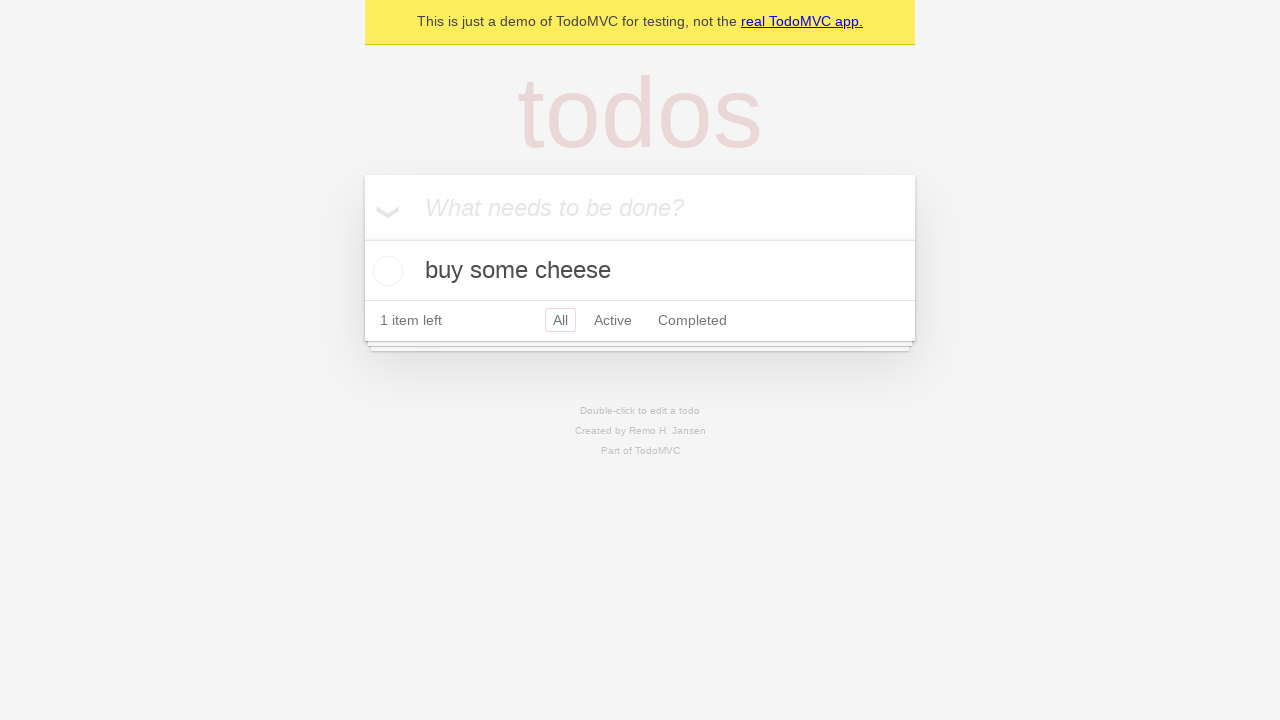

Filled todo input with 'feed the cat' on internal:attr=[placeholder="What needs to be done?"i]
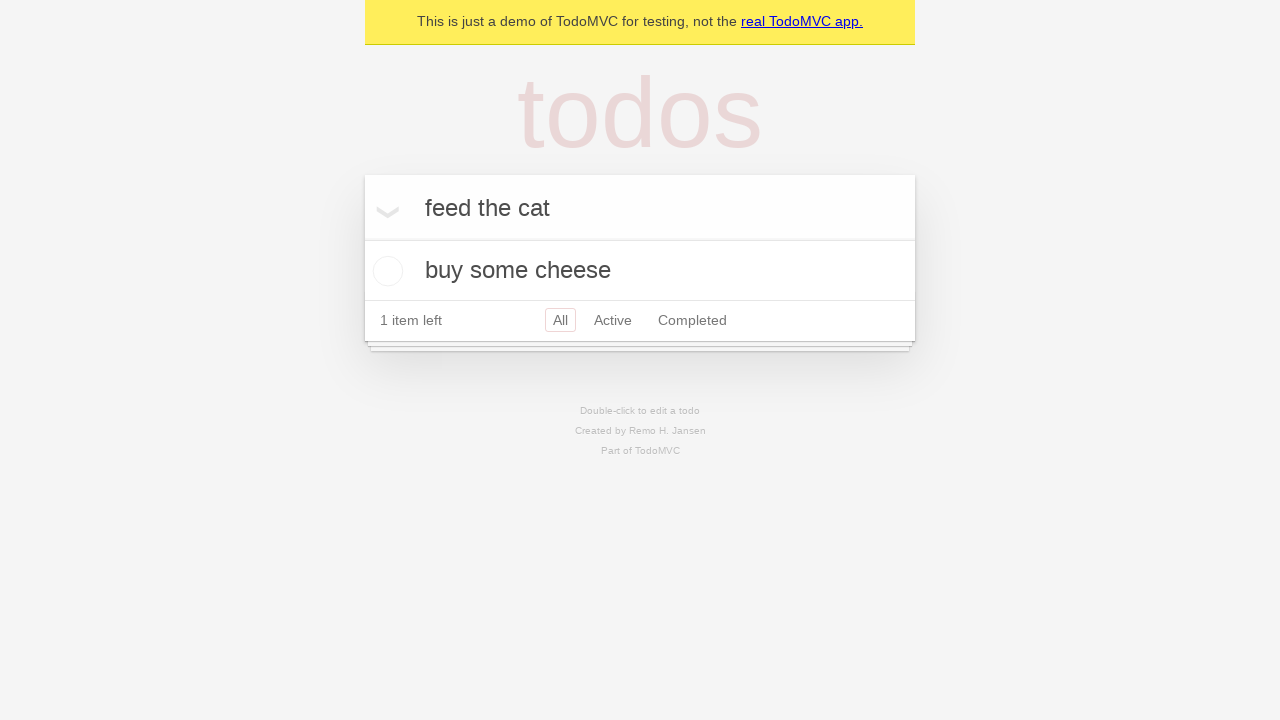

Pressed Enter to add todo 'feed the cat' on internal:attr=[placeholder="What needs to be done?"i]
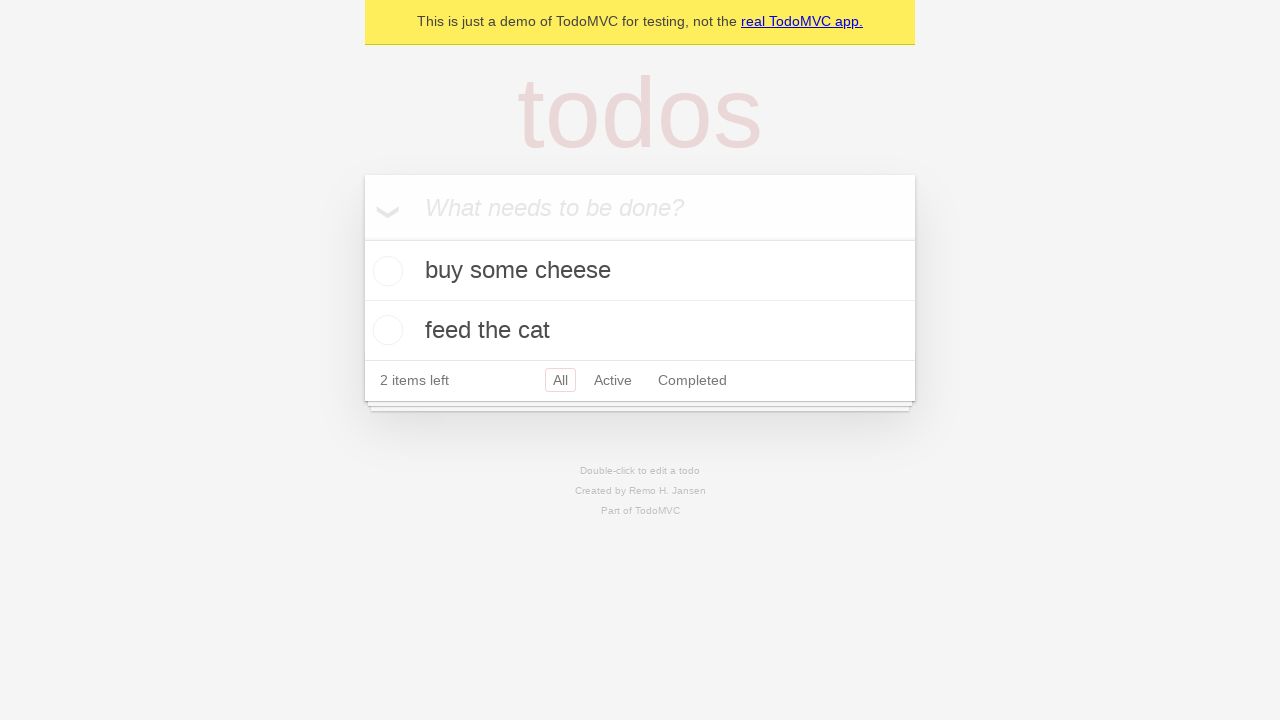

Filled todo input with 'book a doctors appointment' on internal:attr=[placeholder="What needs to be done?"i]
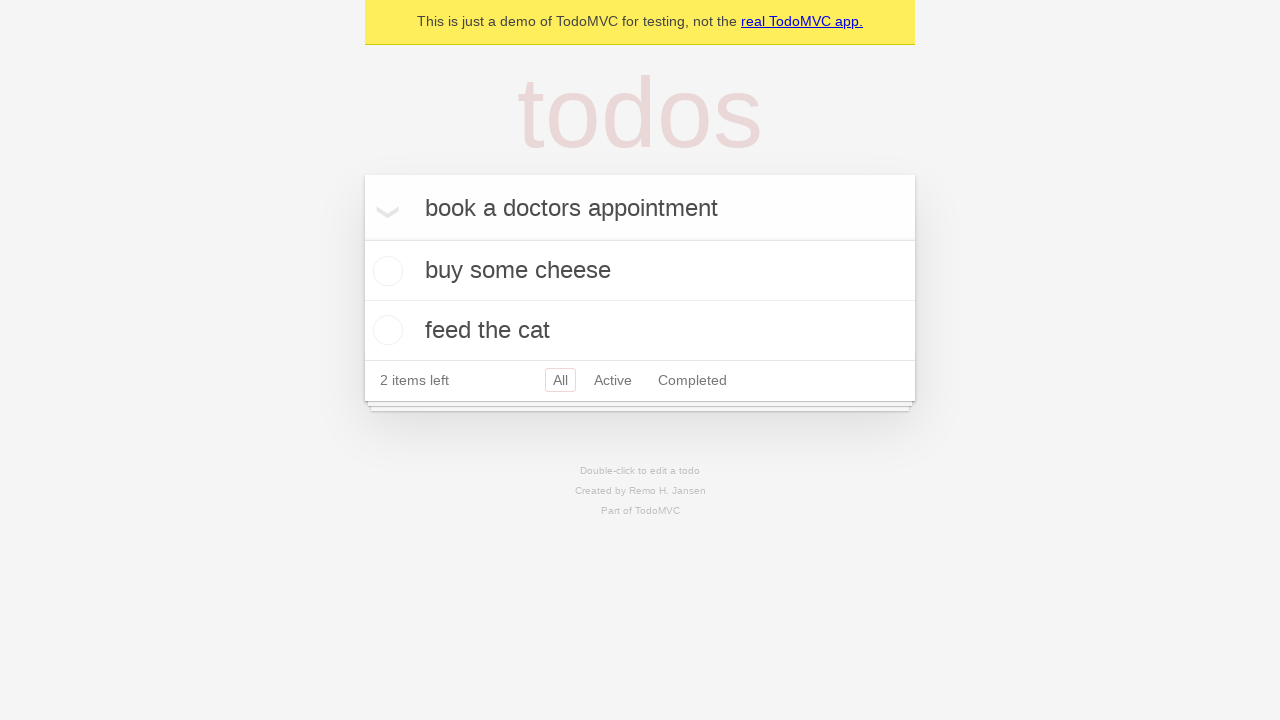

Pressed Enter to add todo 'book a doctors appointment' on internal:attr=[placeholder="What needs to be done?"i]
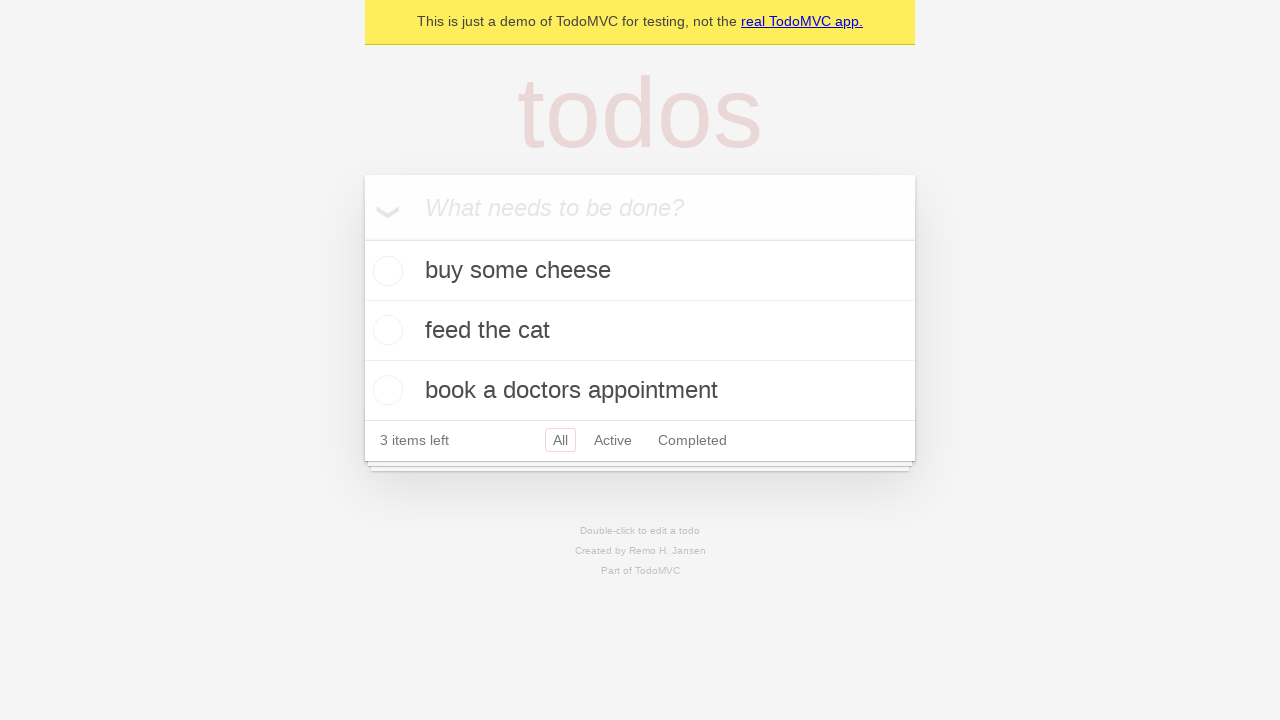

Checked the second todo item as completed at (385, 330) on internal:testid=[data-testid="todo-item"s] >> nth=1 >> internal:role=checkbox
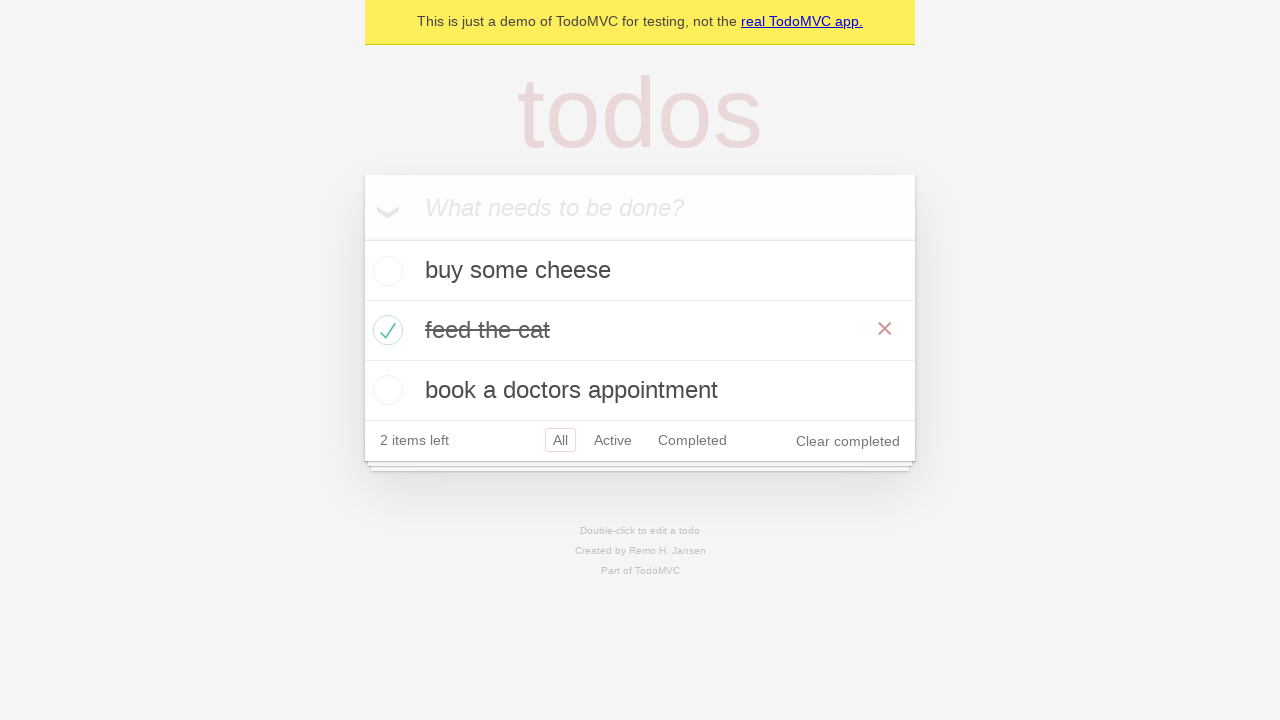

Clicked 'Clear completed' button at (848, 441) on internal:role=button[name="Clear completed"i]
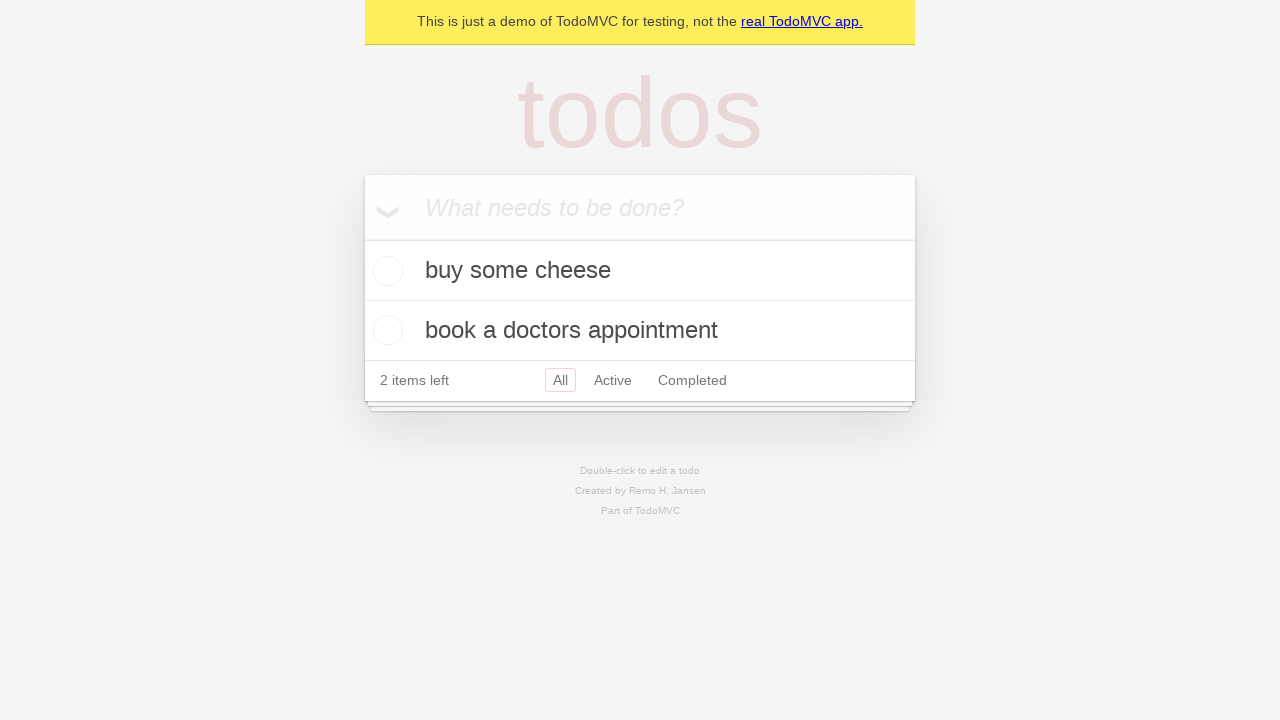

Todo list updated after clearing completed items
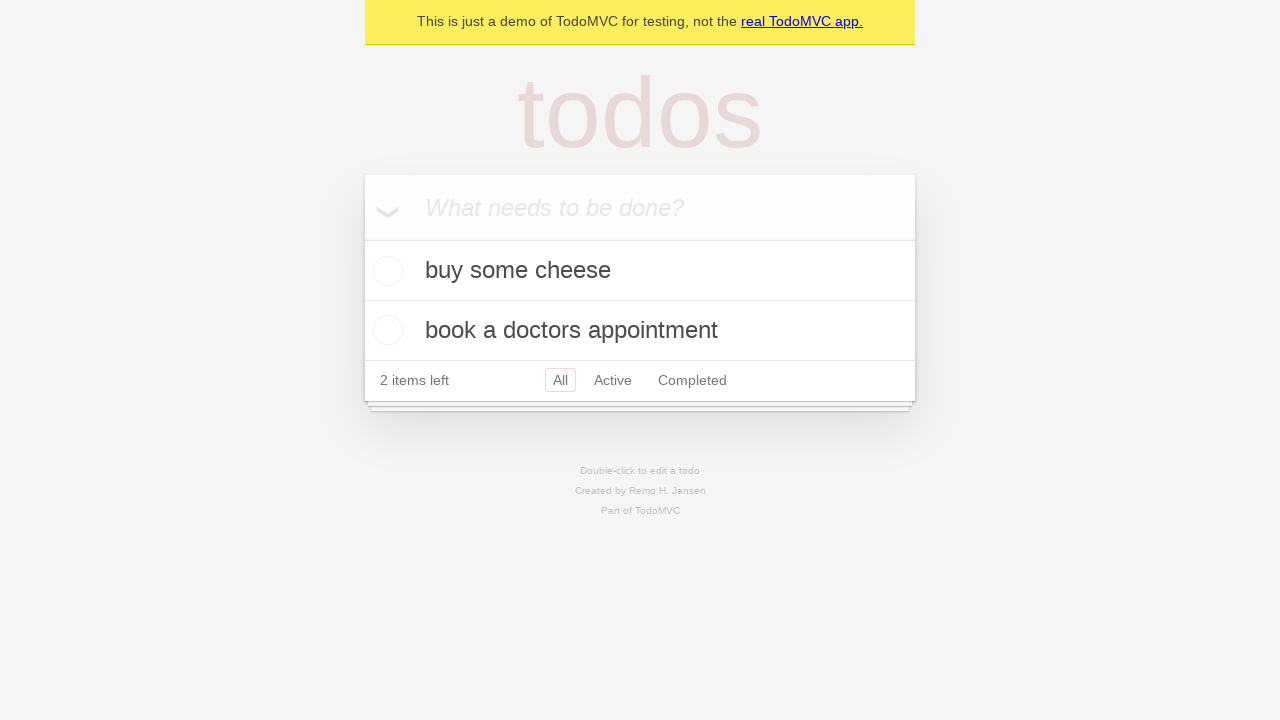

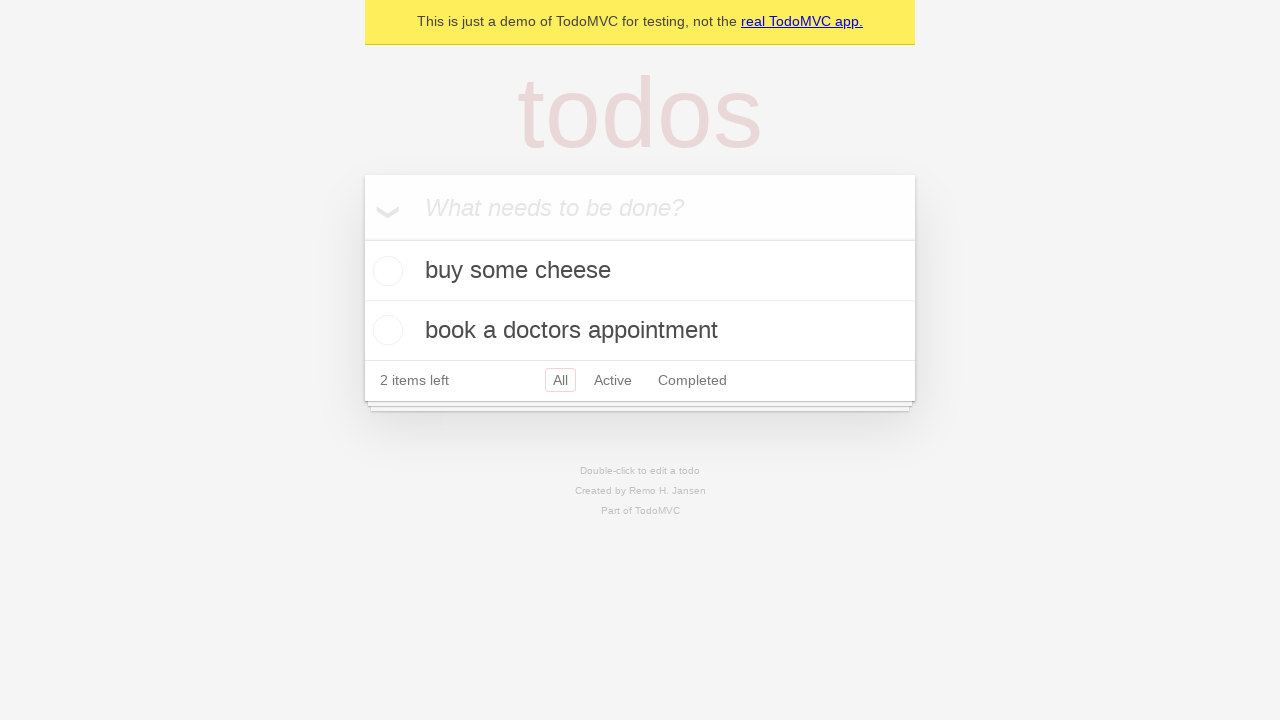